Tests A/B test opt-out functionality by verifying the page shows A/B test content initially, then adding an opt-out cookie and confirming the page changes to show non-A/B test content after refresh.

Starting URL: http://the-internet.herokuapp.com/abtest

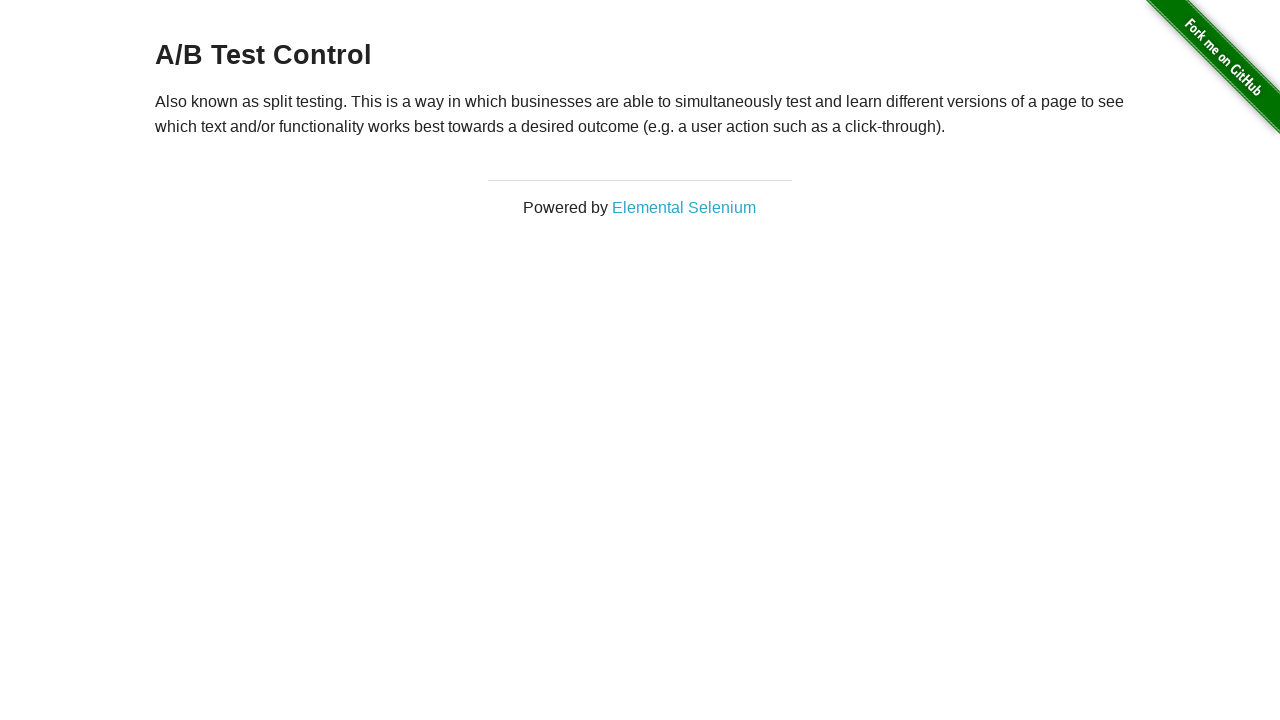

Located h3 heading element
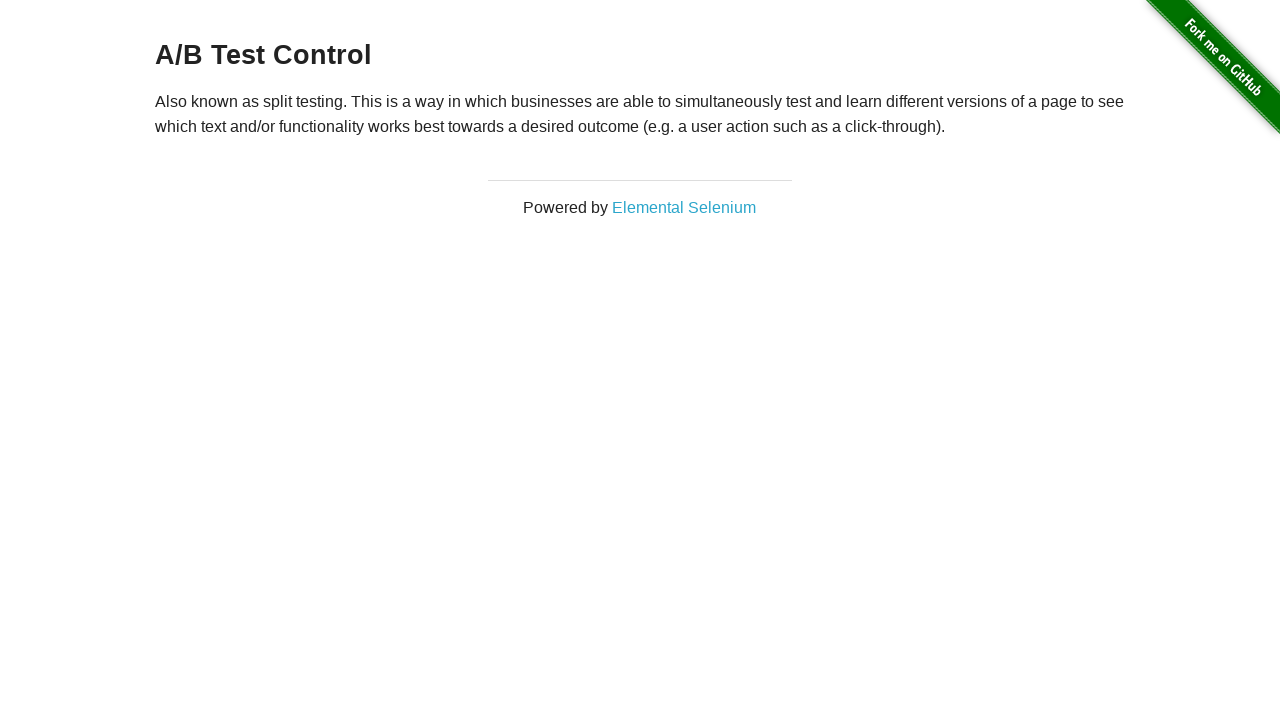

Retrieved heading text: 'A/B Test Control'
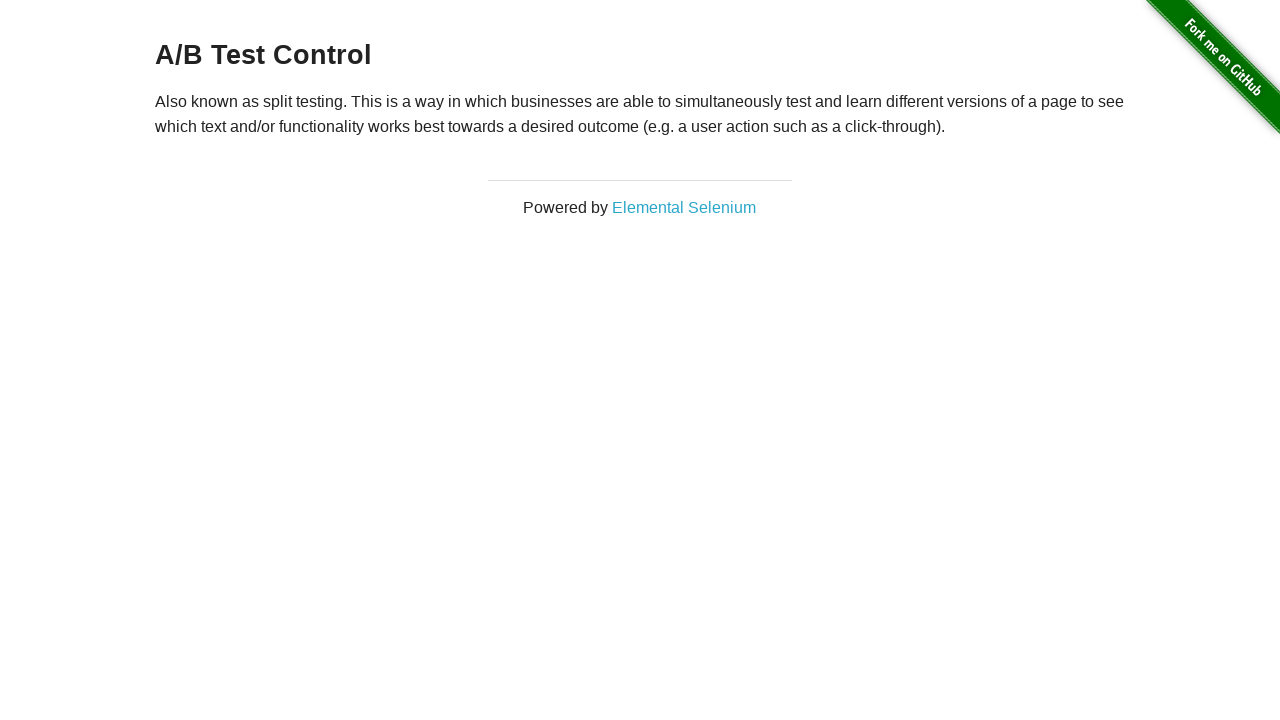

Verified page shows A/B test content
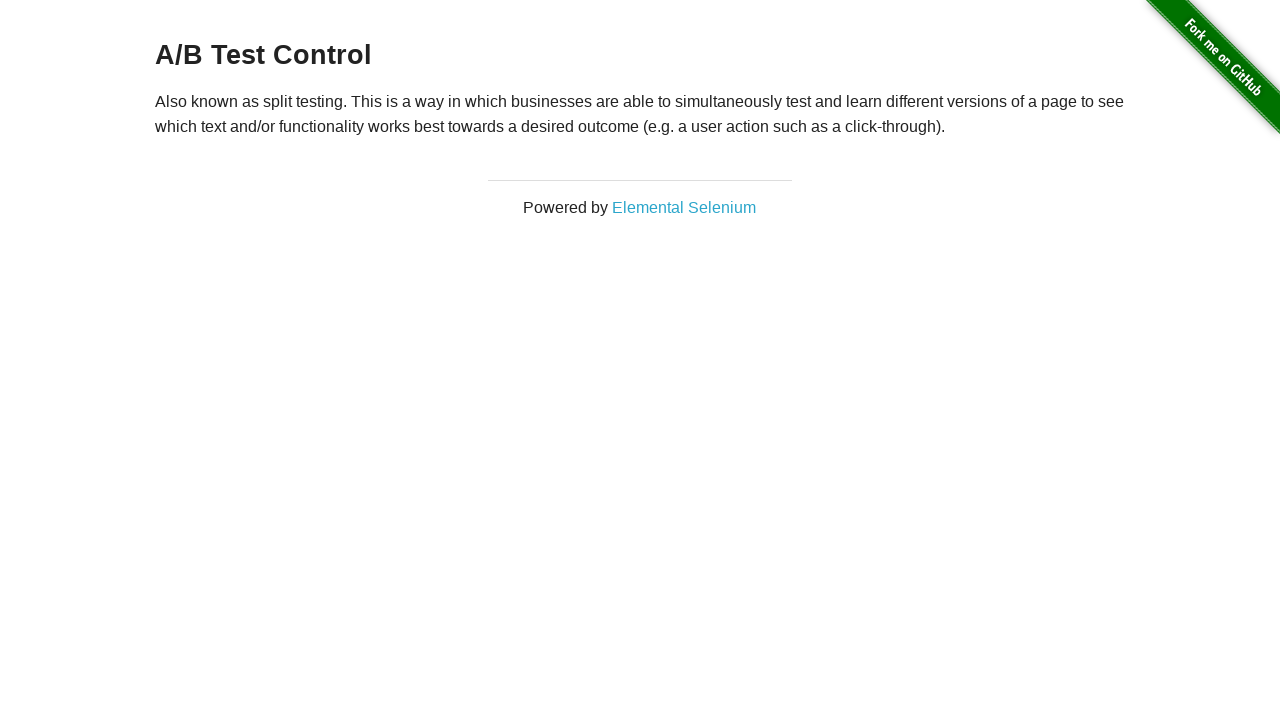

Added optimizelyOptOut cookie to context
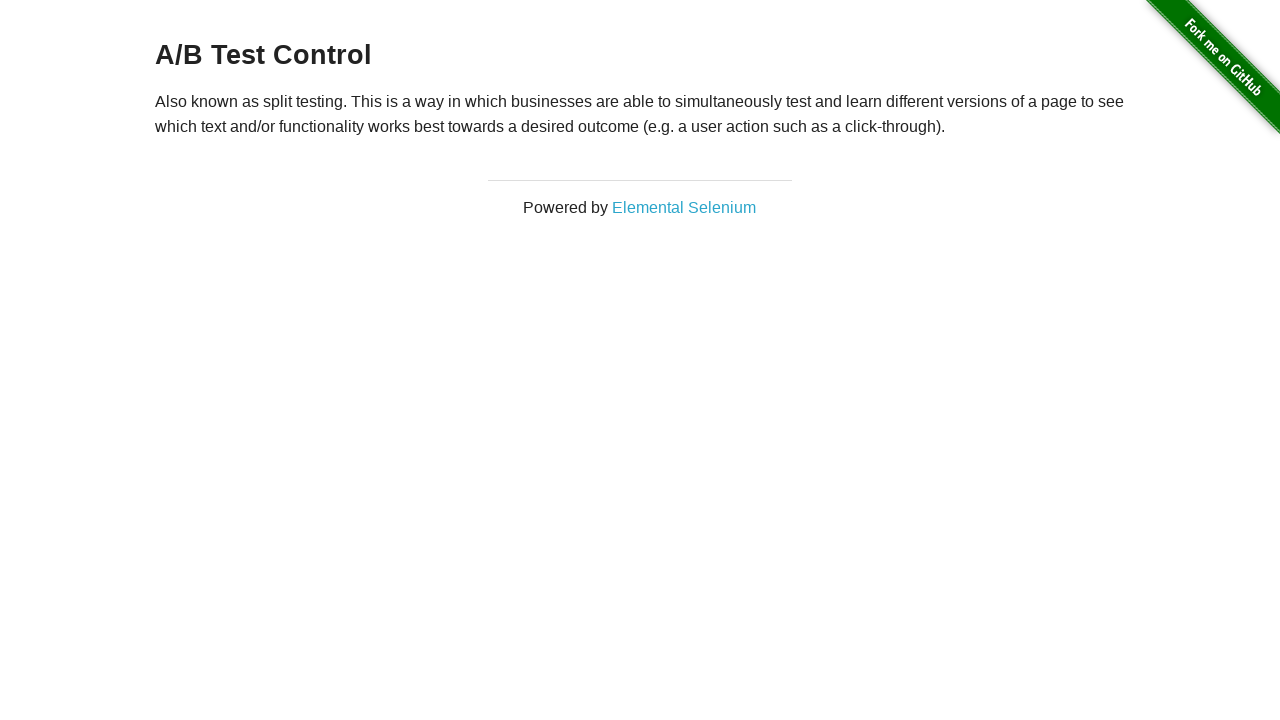

Reloaded page after adding opt-out cookie
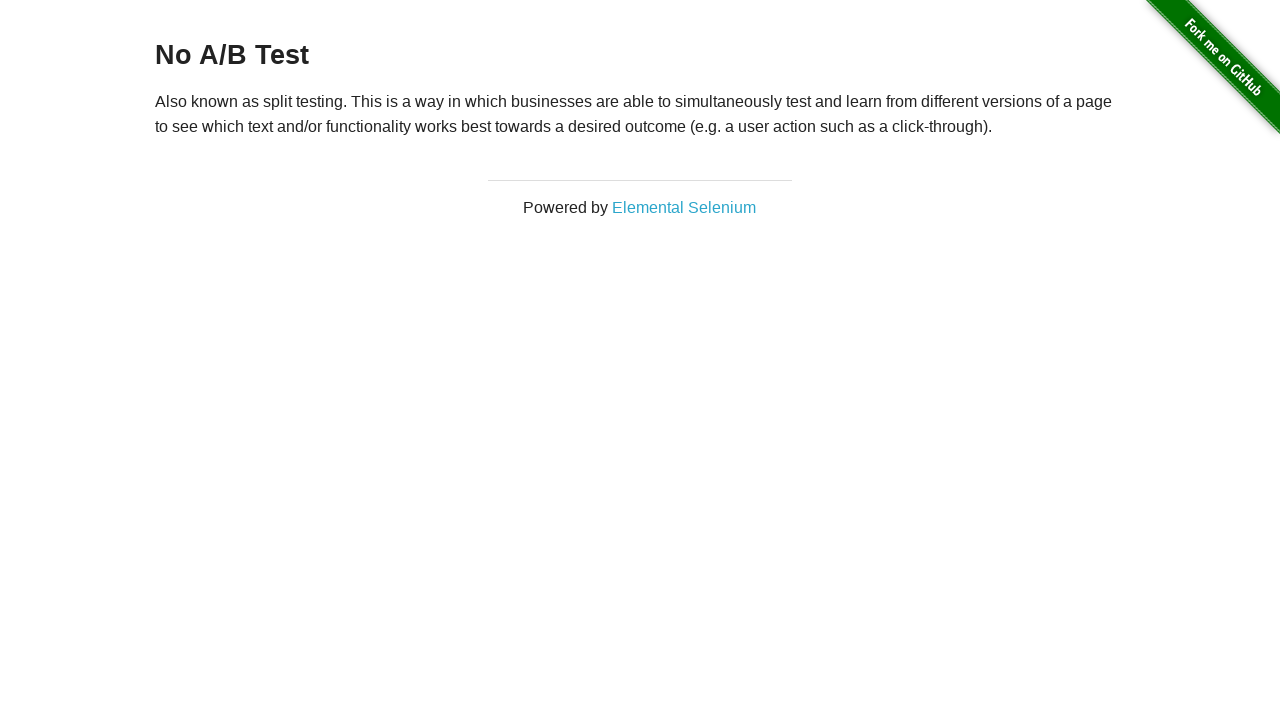

Retrieved heading text after reload: 'No A/B Test'
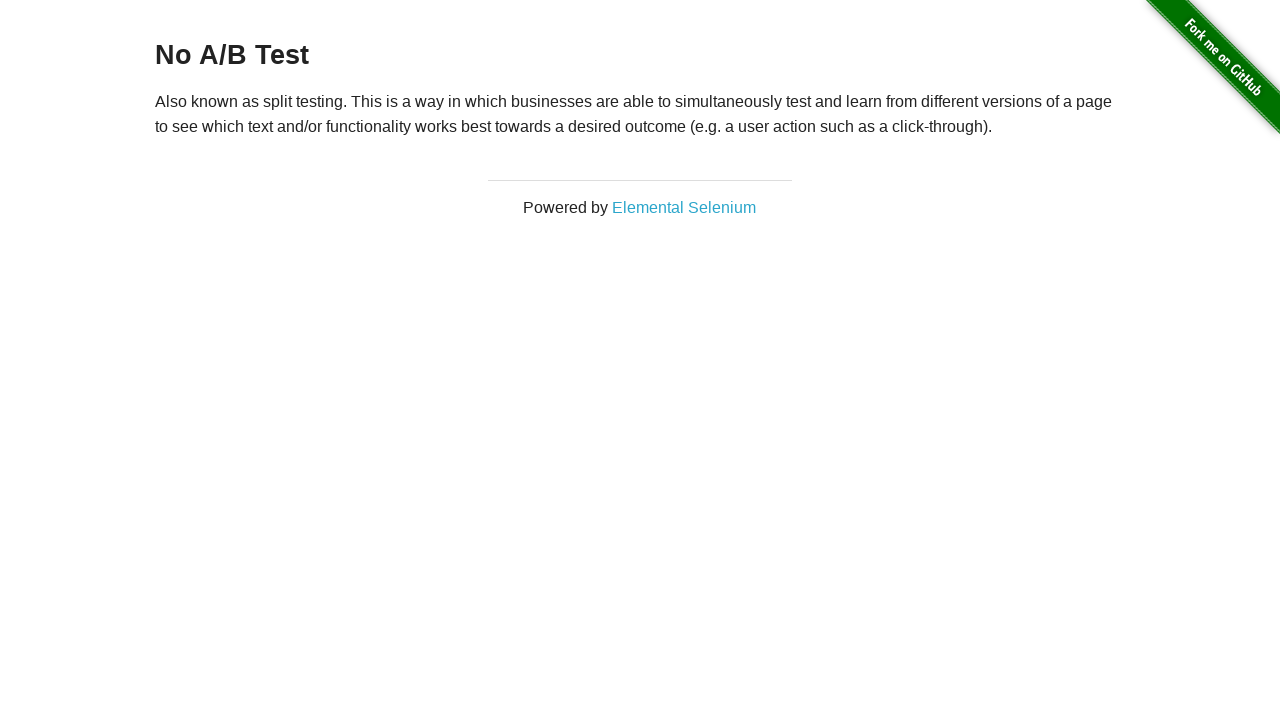

Verified page now shows non-A/B test content after opt-out
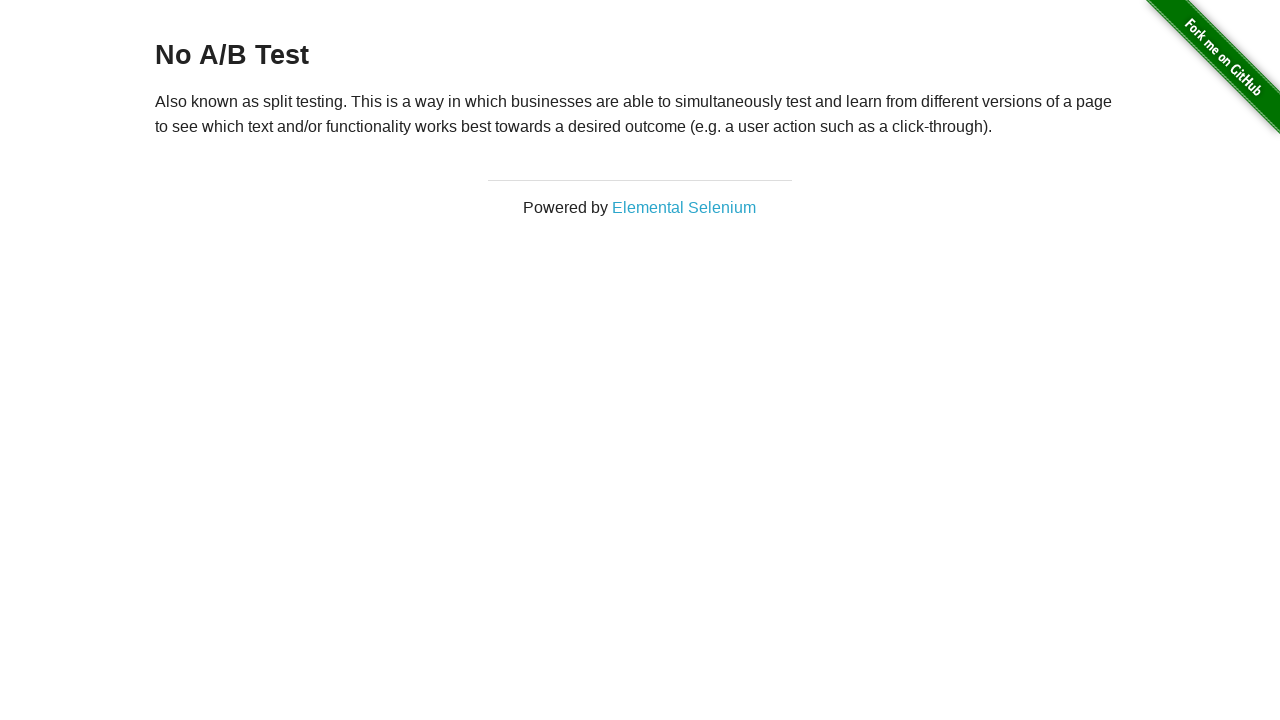

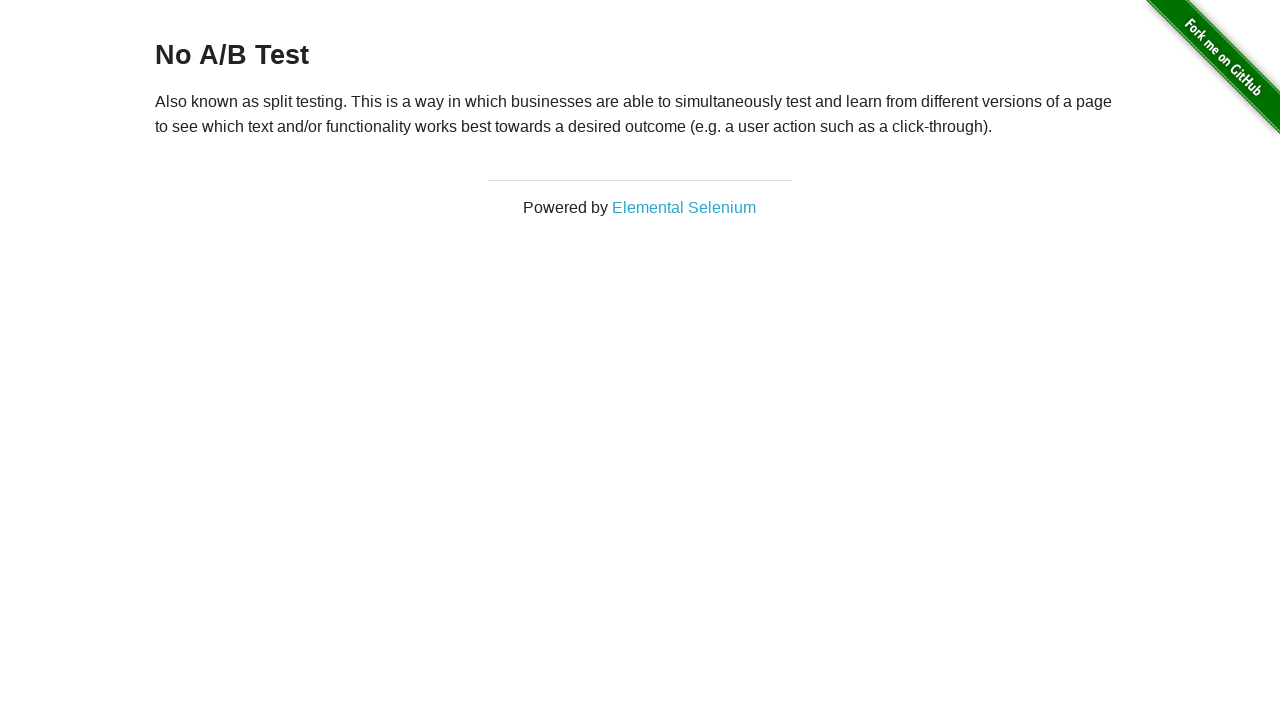